Clicks and sets a color value in the color picker

Starting URL: https://www.selenium.dev/selenium/web/web-form.html

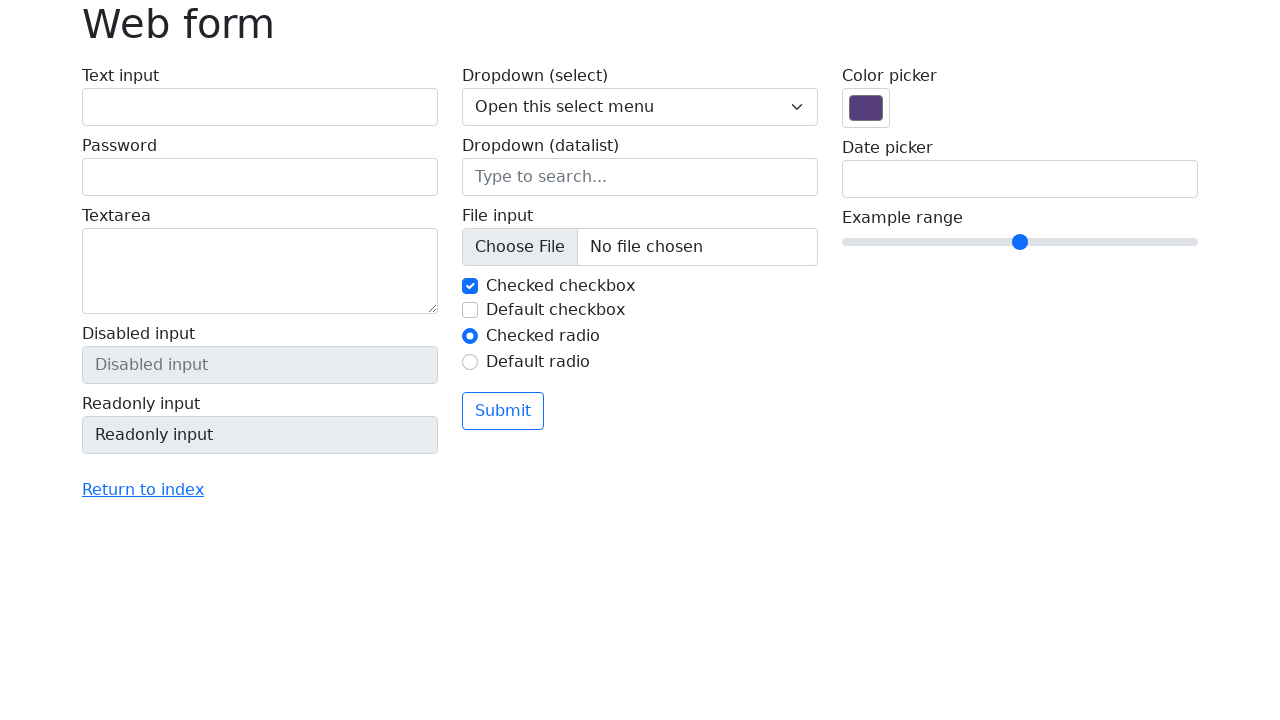

Clicked on color picker input at (866, 108) on input[name='my-colors']
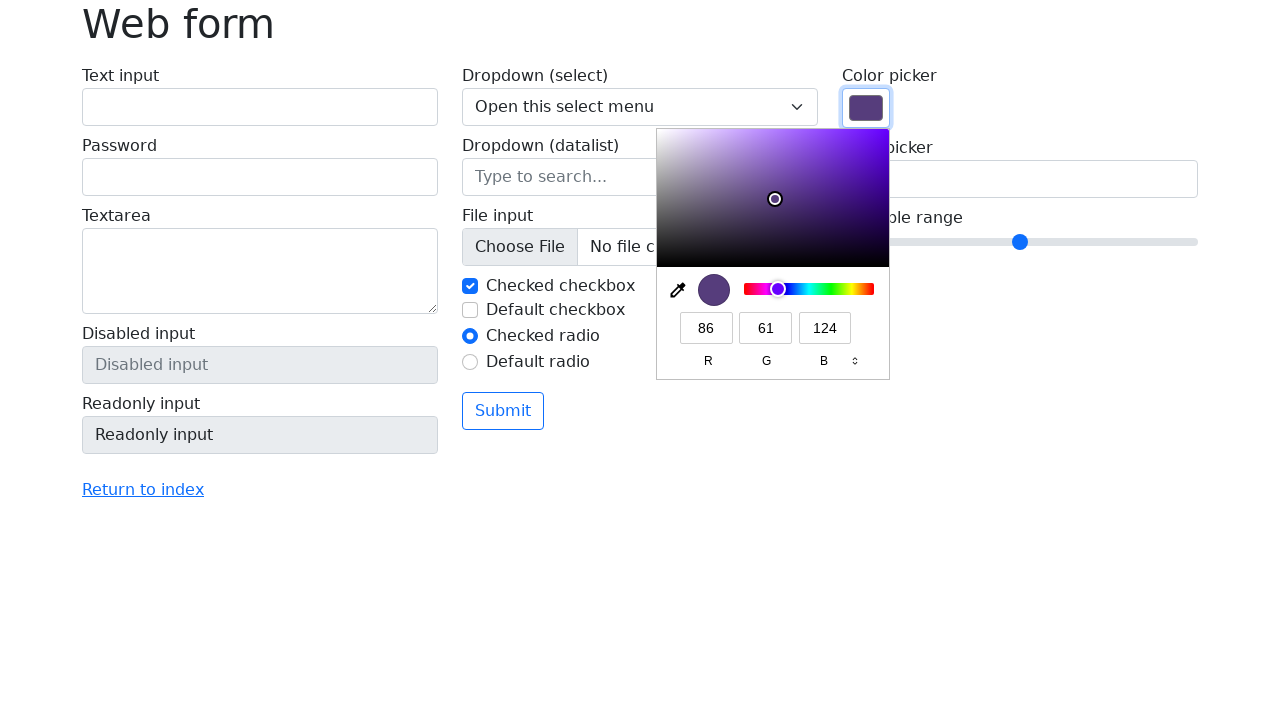

Set color value to #563d7c in color picker on input[name='my-colors']
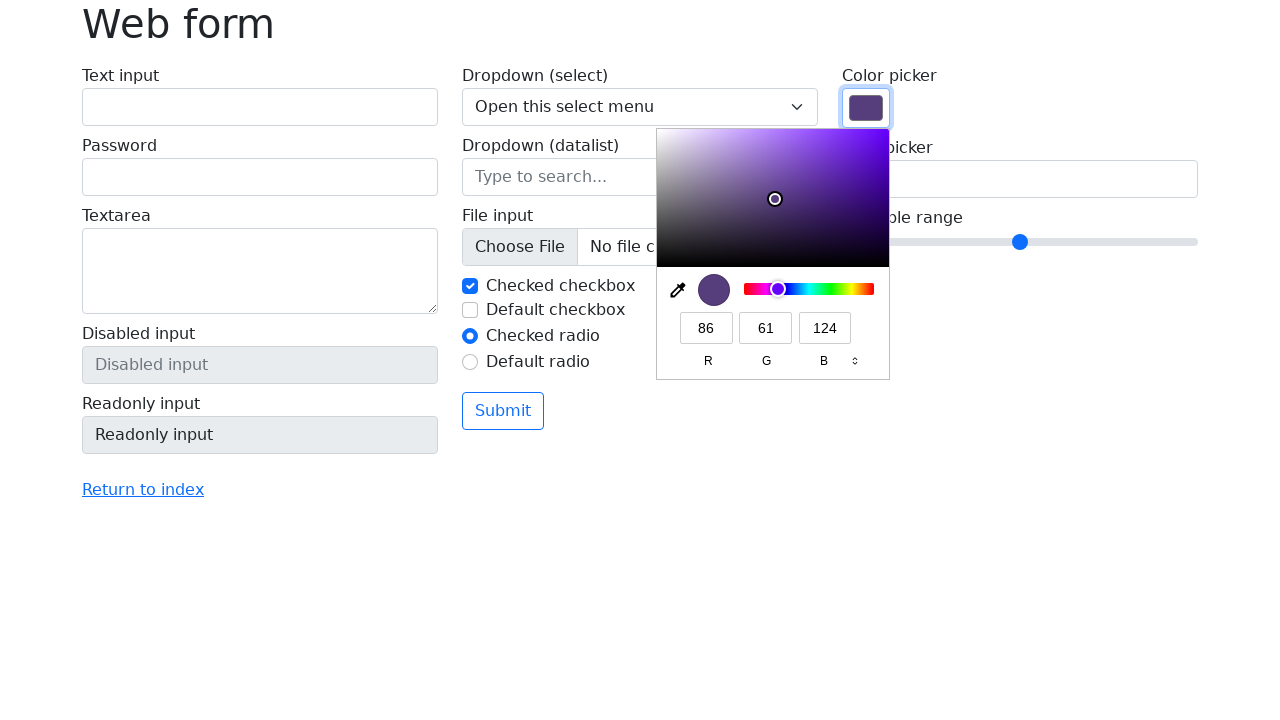

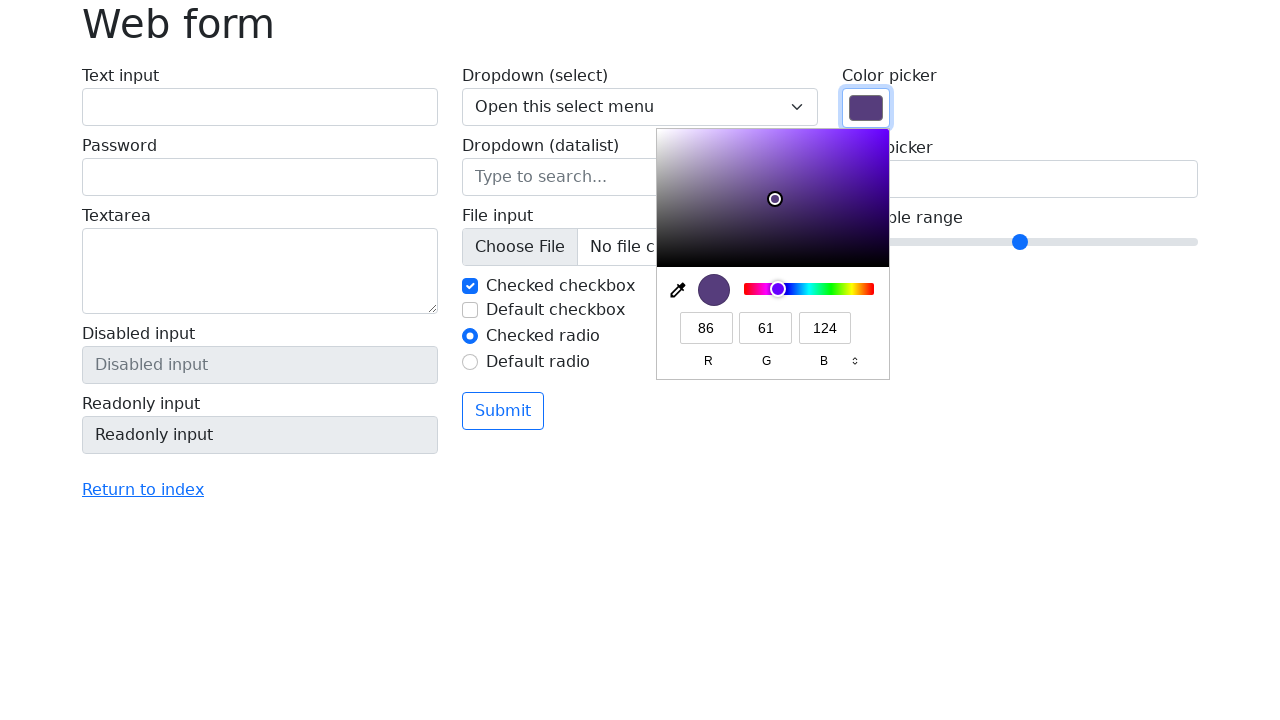